Tests the selectable widget functionality on DemoQA by selecting an item from a list view, then switching to grid view and selecting another item, verifying both become active.

Starting URL: https://demoqa.com/selectable

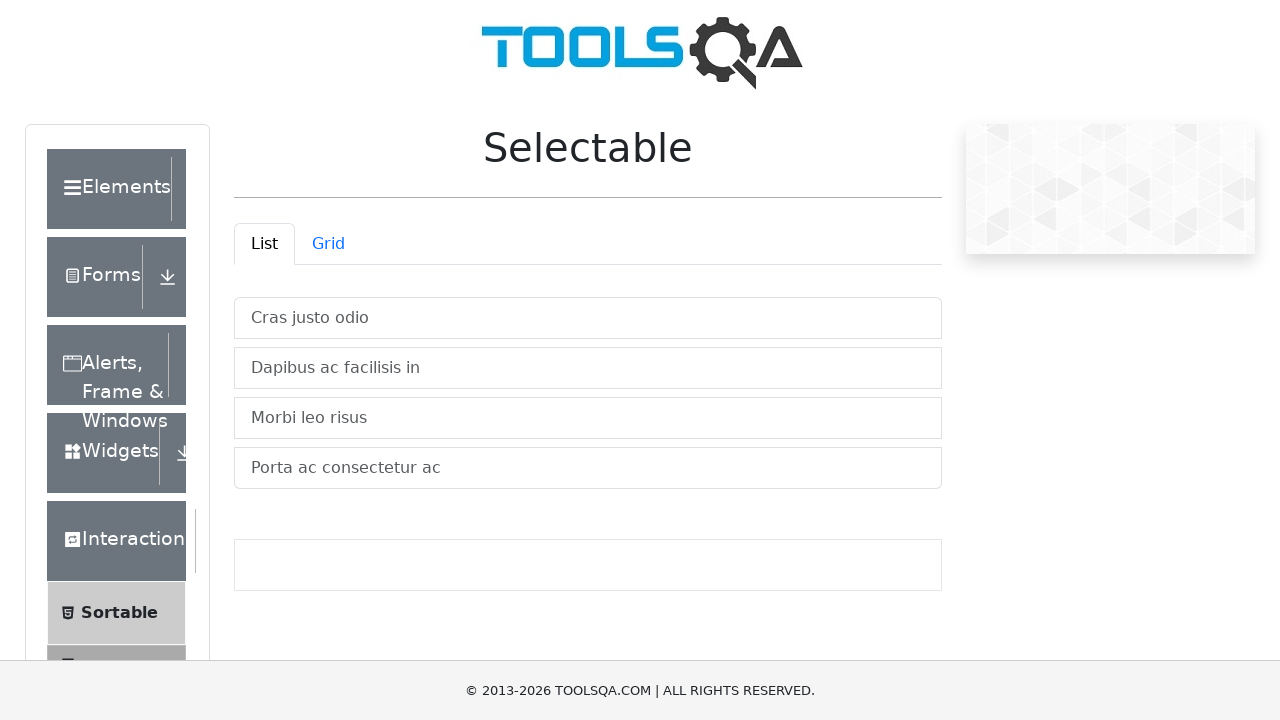

List tab is visible and ready
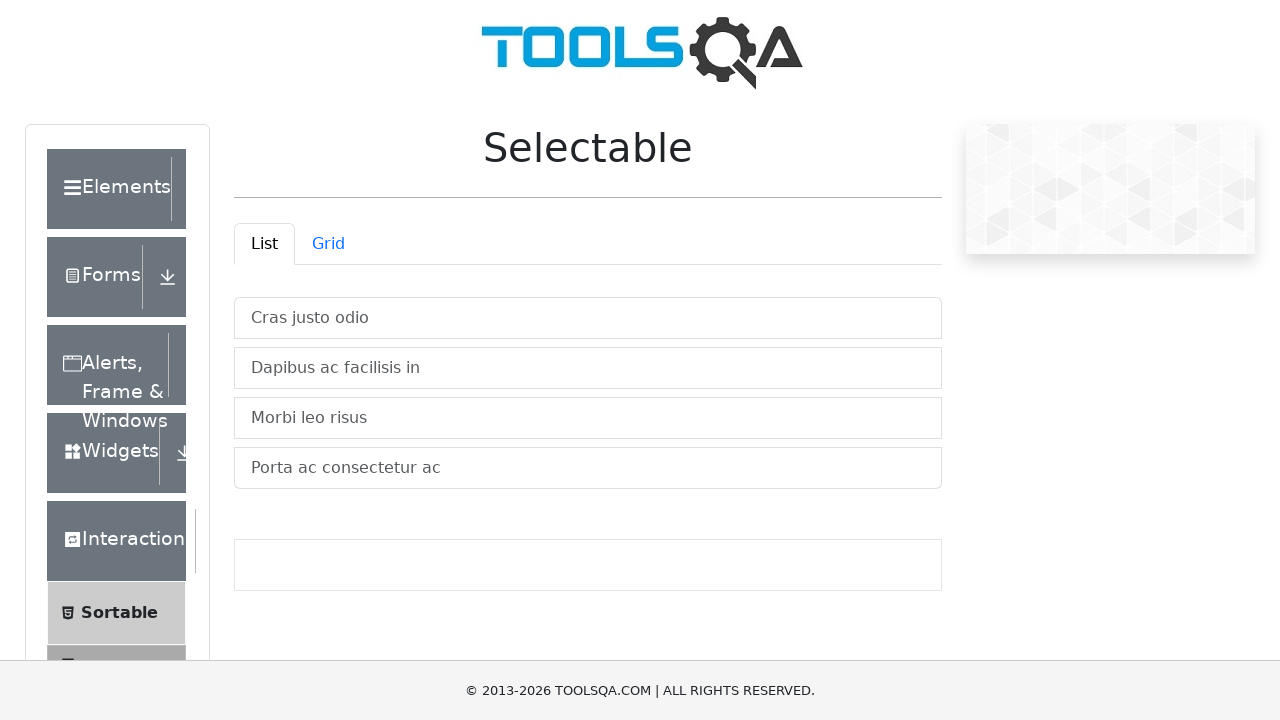

Clicked on list item 'Dapibus ac facilisis in' at (588, 368) on xpath=//li[text()='Dapibus ac facilisis in']
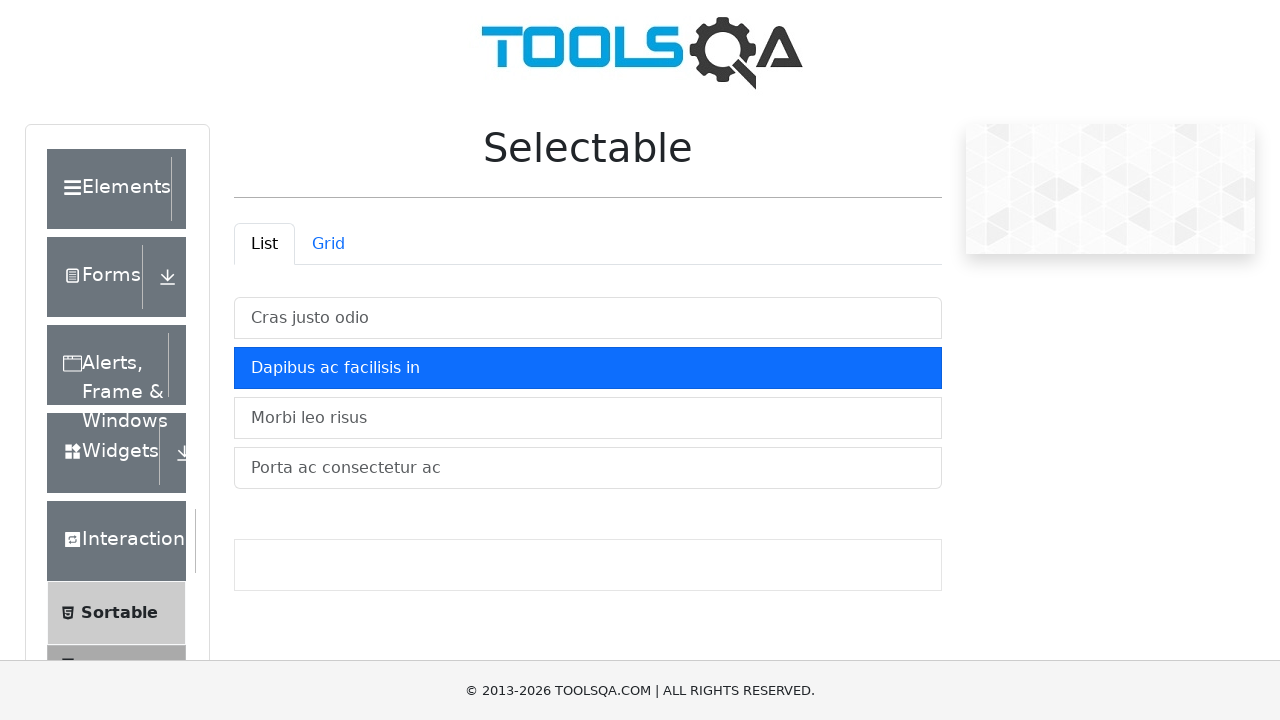

List item 'Dapibus ac facilisis in' is now active
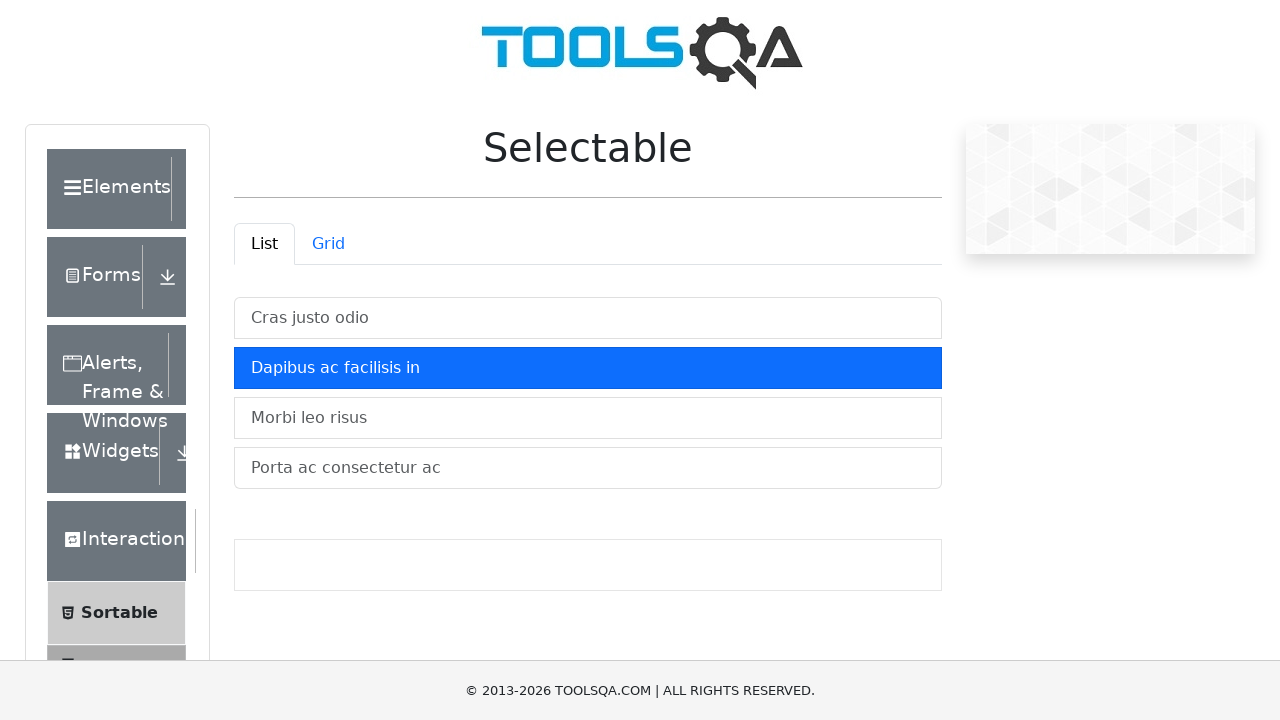

Clicked on Grid tab at (328, 244) on #demo-tab-grid
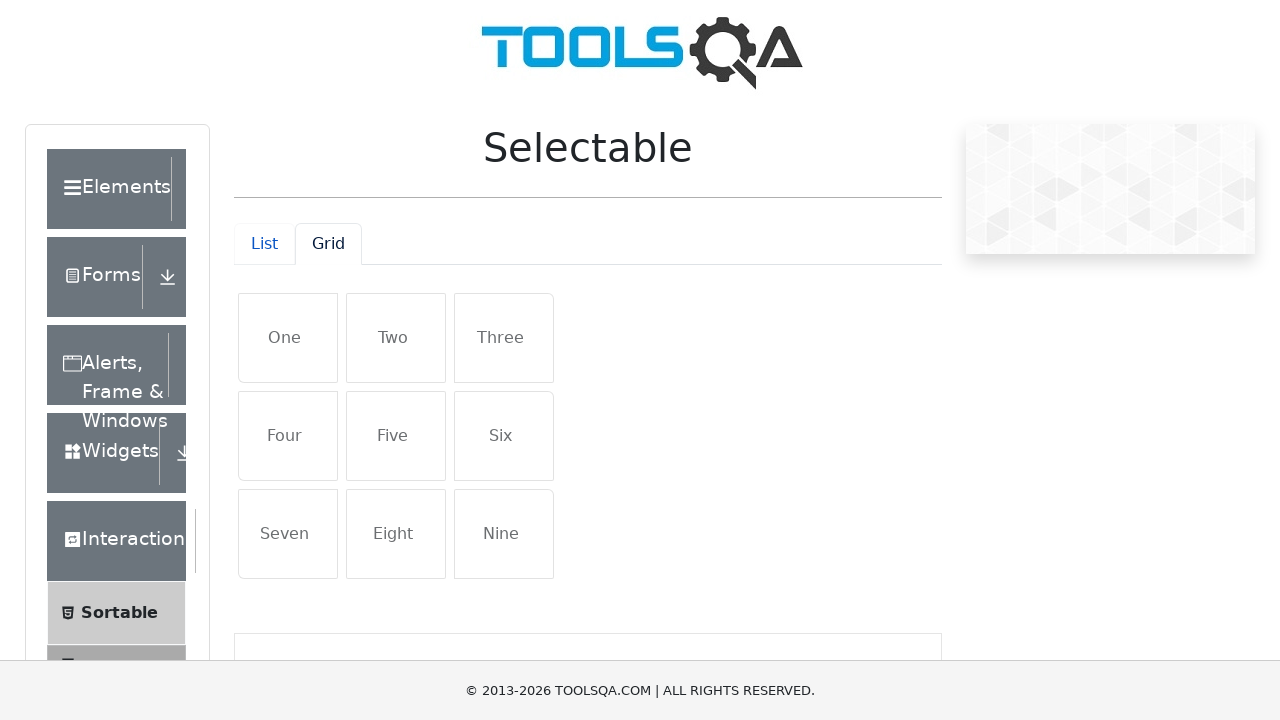

Clicked on grid item 'Three' at (504, 338) on xpath=//li[text()='Three']
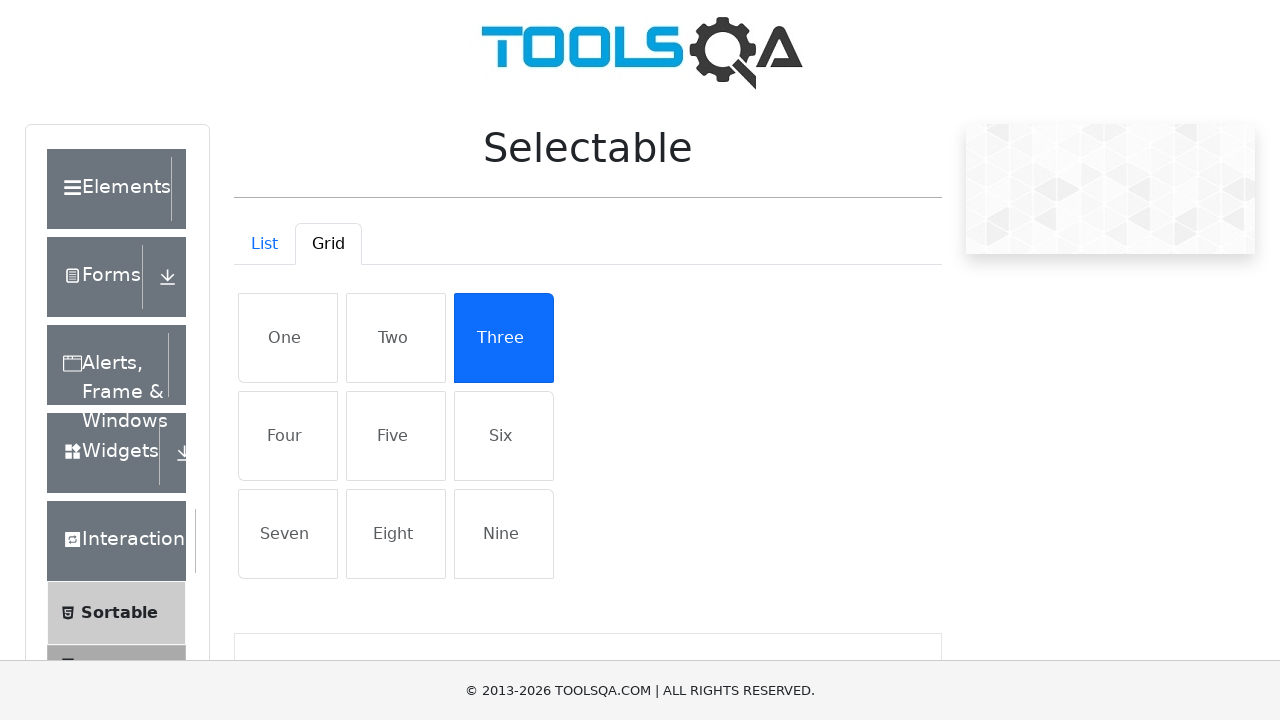

Grid item 'Three' is now active
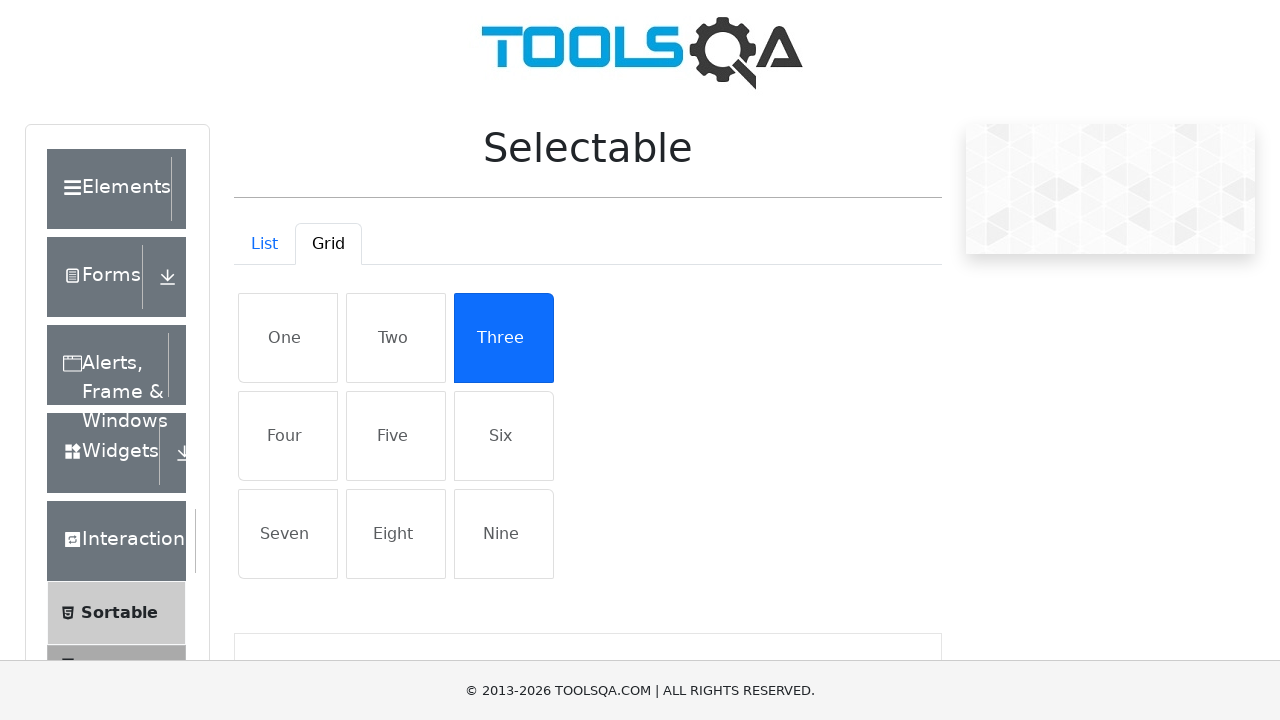

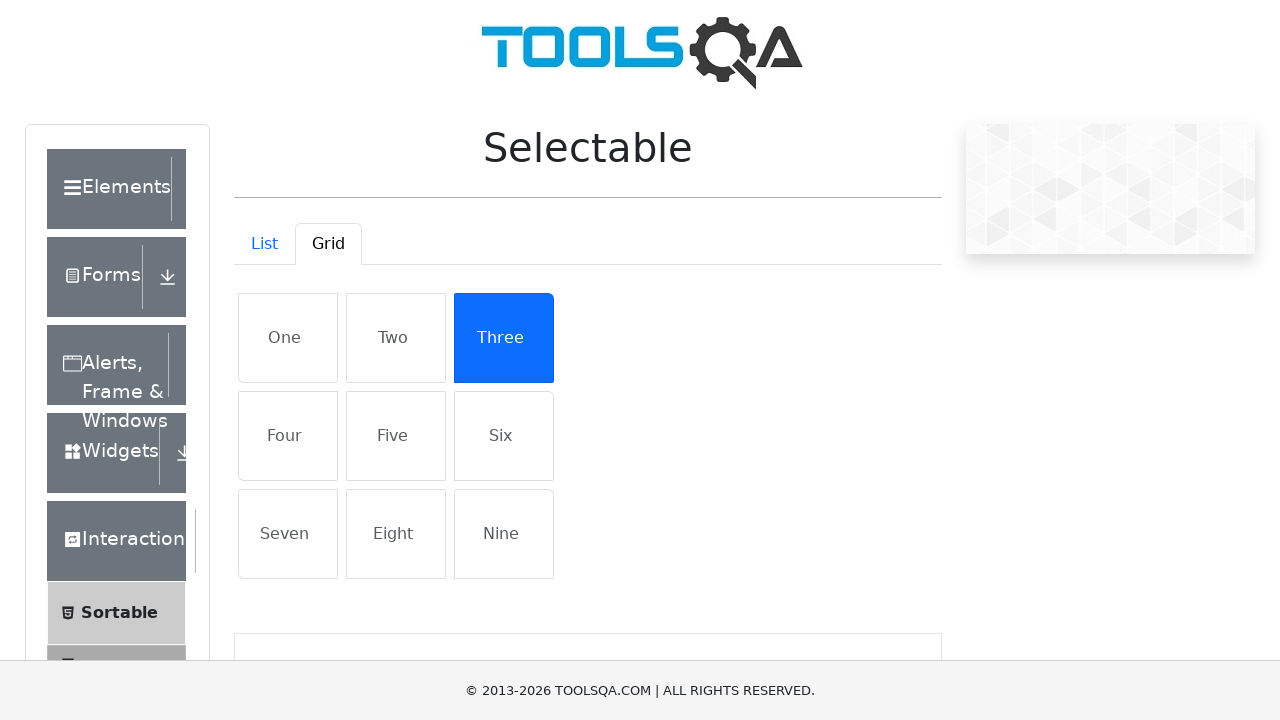